Tests datalist autocomplete field by typing a city name

Starting URL: https://www.selenium.dev/selenium/web/web-form.html

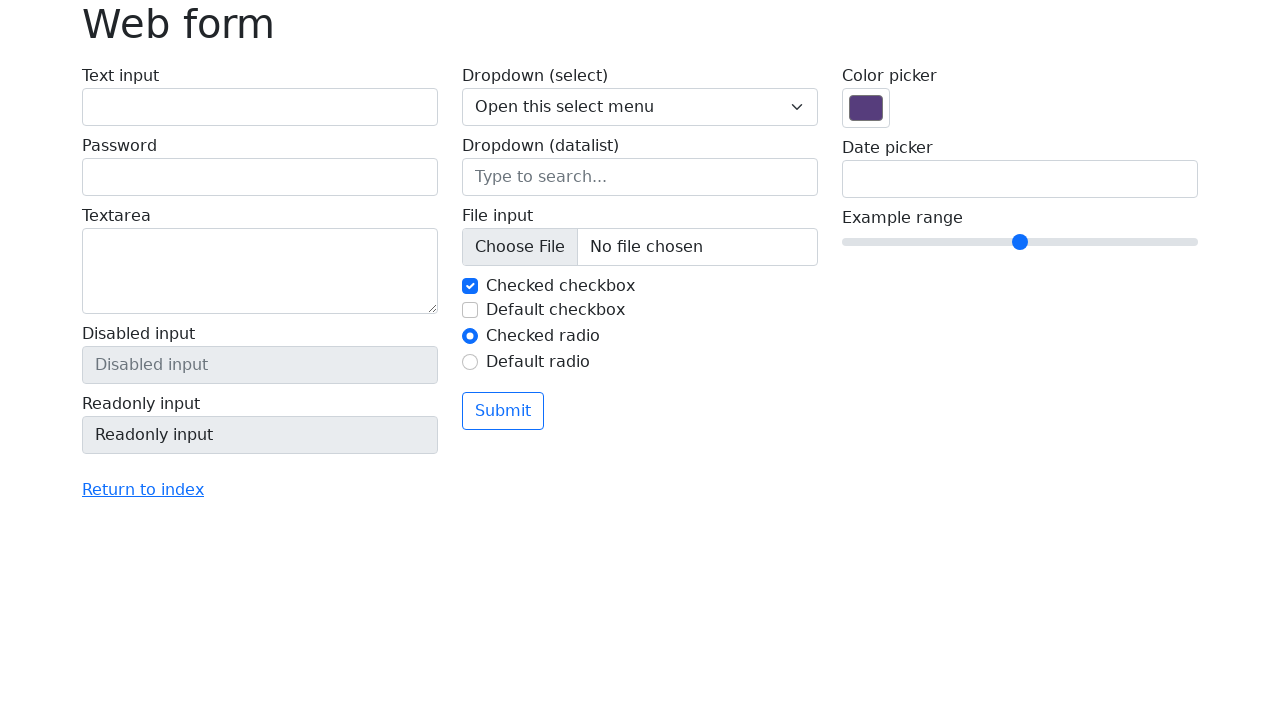

Typed 'Seattle' into the datalist autocomplete field on [name='my-datalist']
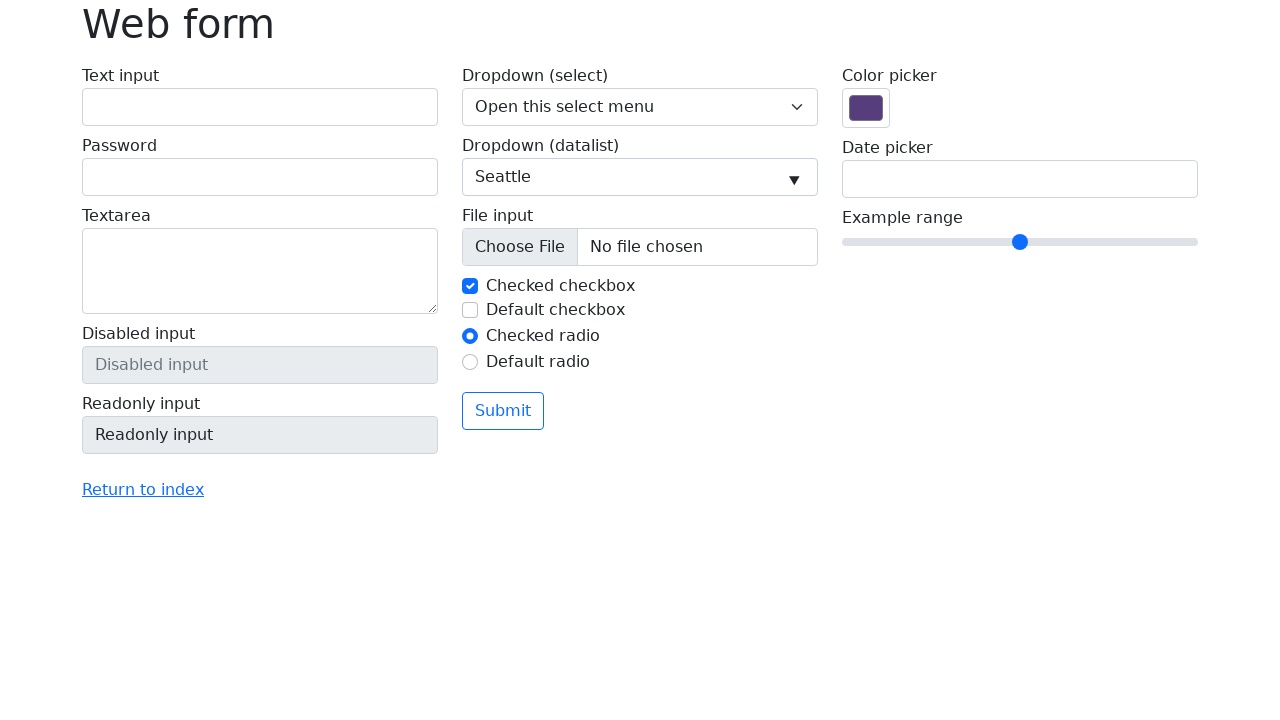

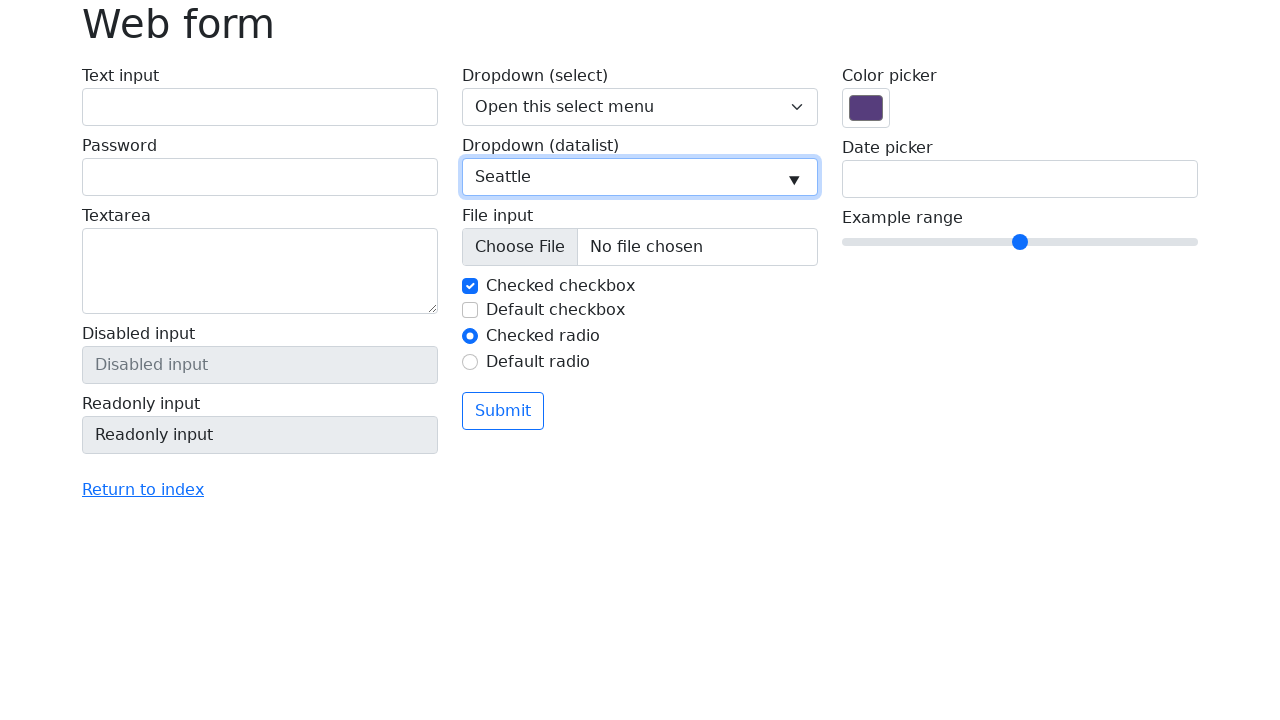